Searches for a specific GitHub repository, navigates to it, and verifies that issue #1 exists in the issues tab

Starting URL: https://github.com

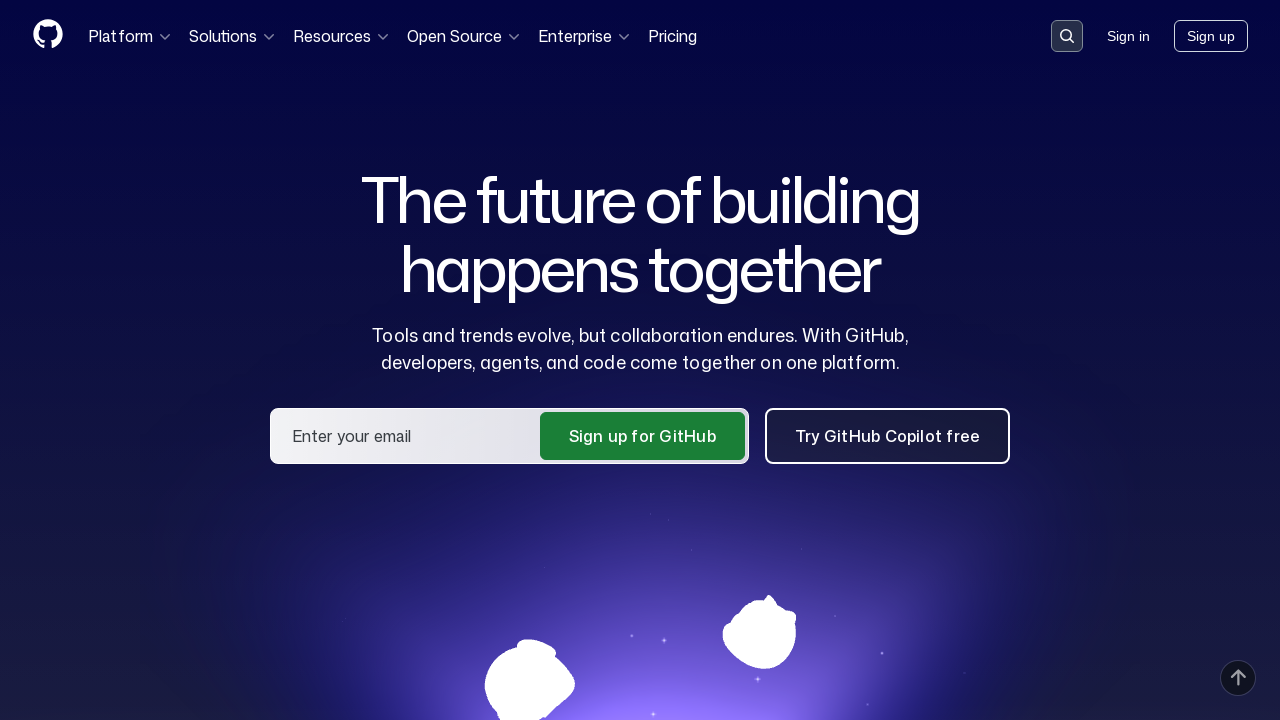

Clicked on the search input container at (1067, 36) on .search-input-container
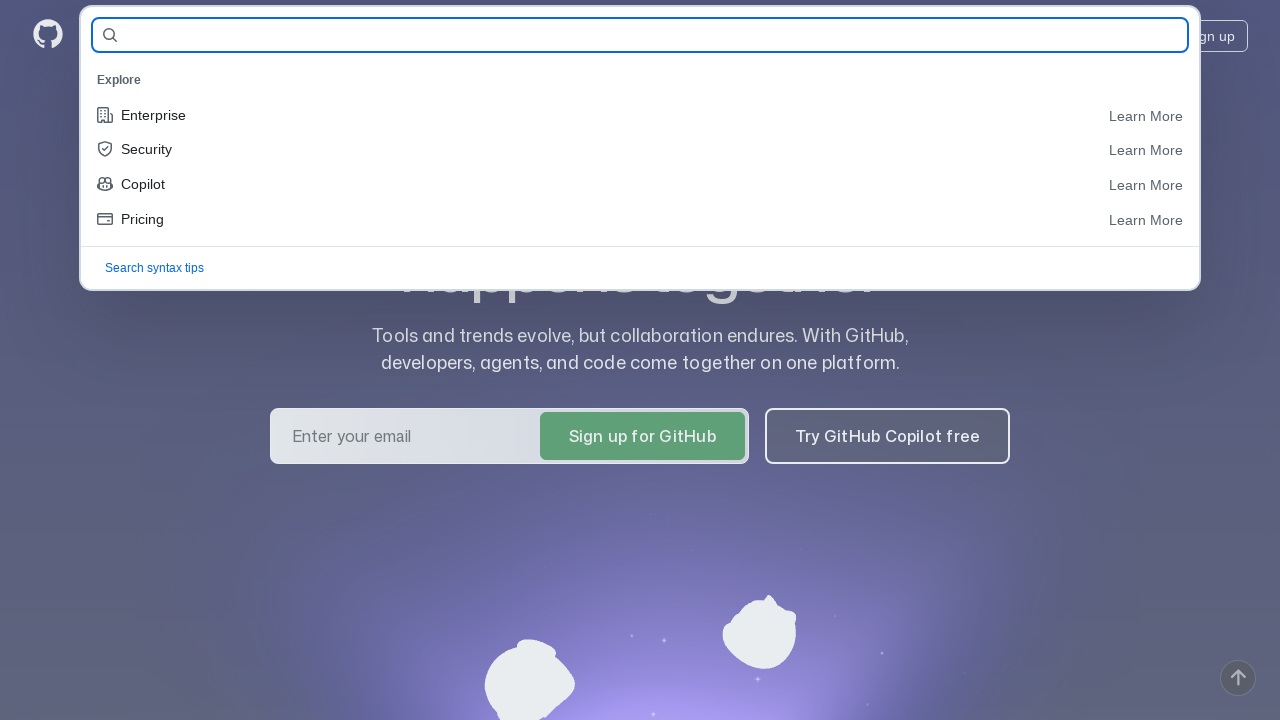

Filled search field with 'Yulia-Malkova/demoqa-21' on #query-builder-test
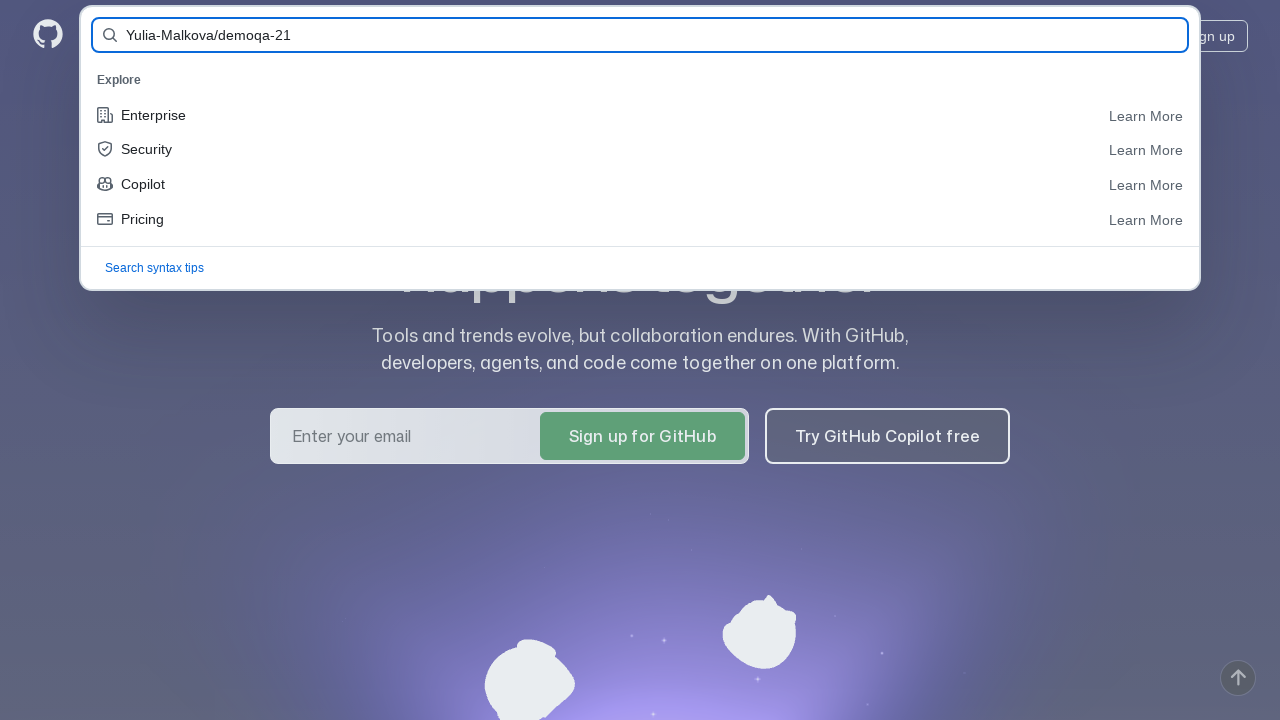

Pressed Enter to submit search query on #query-builder-test
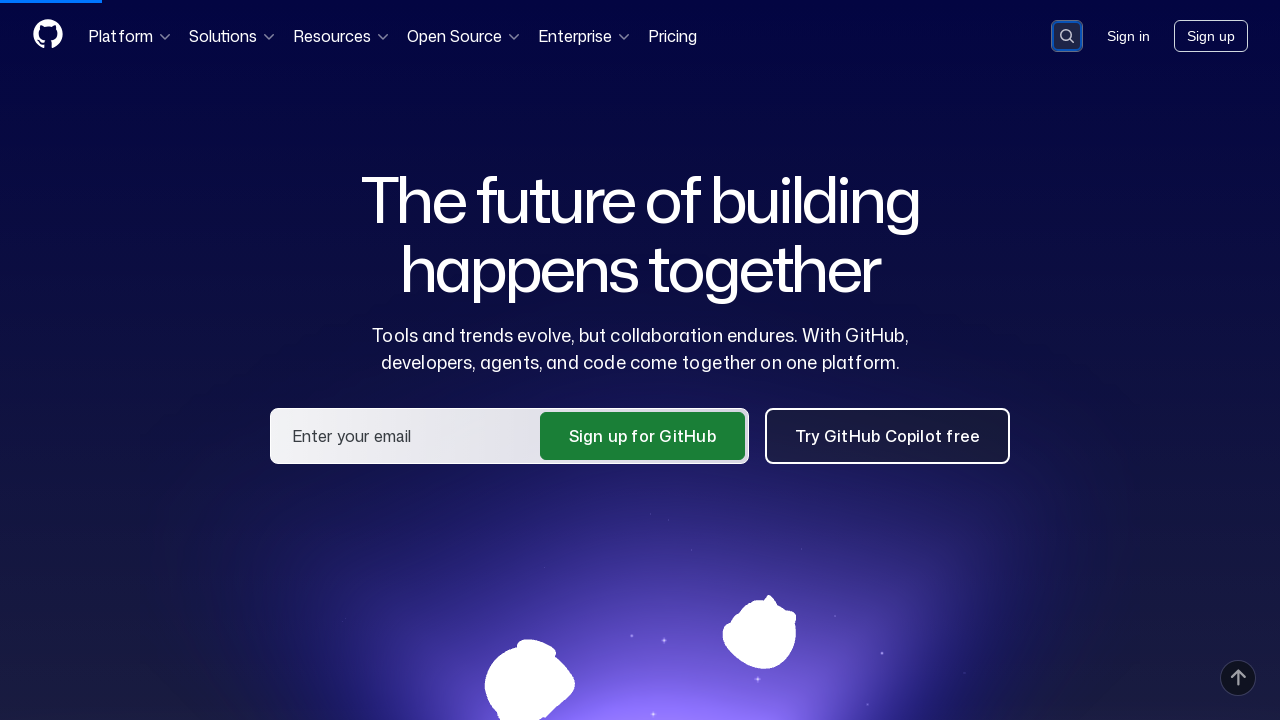

Clicked on the repository link 'Yulia-Malkova/demoqa-21' in search results at (465, 161) on a:has-text('Yulia-Malkova/demoqa-21')
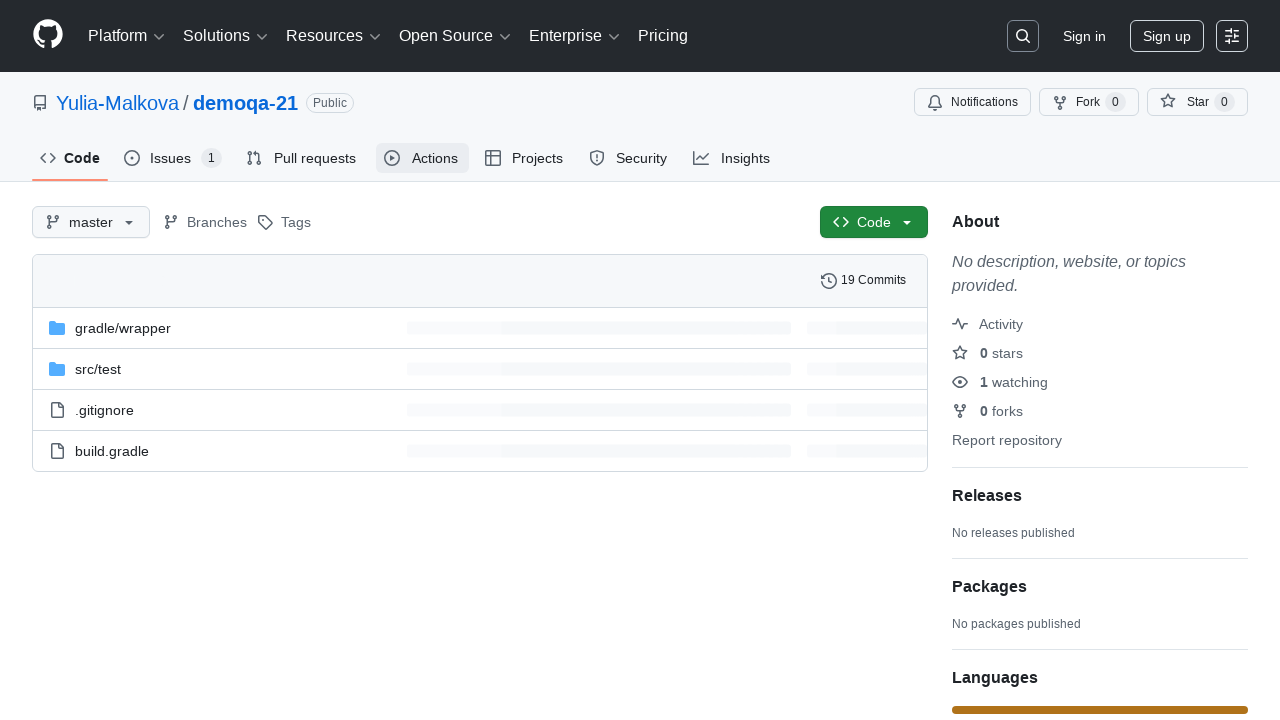

Clicked on the Issues tab at (173, 158) on #issues-tab
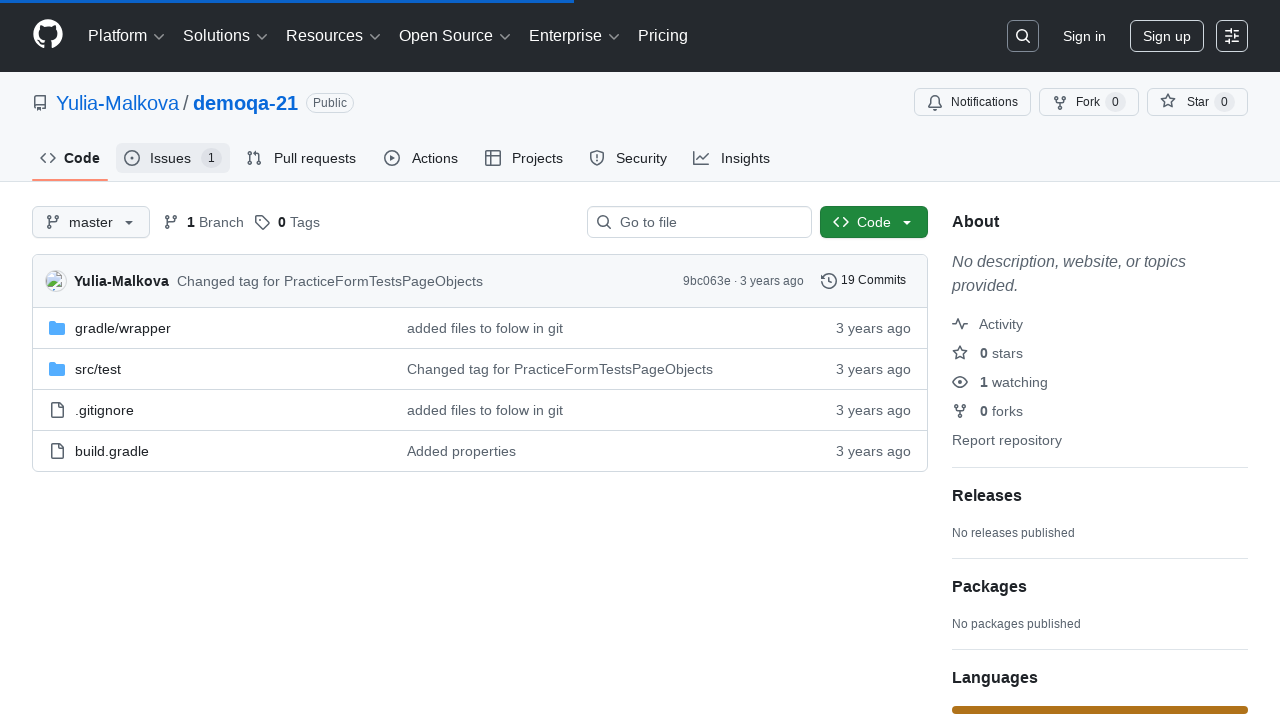

Verified that issue #1 exists in the issues tab
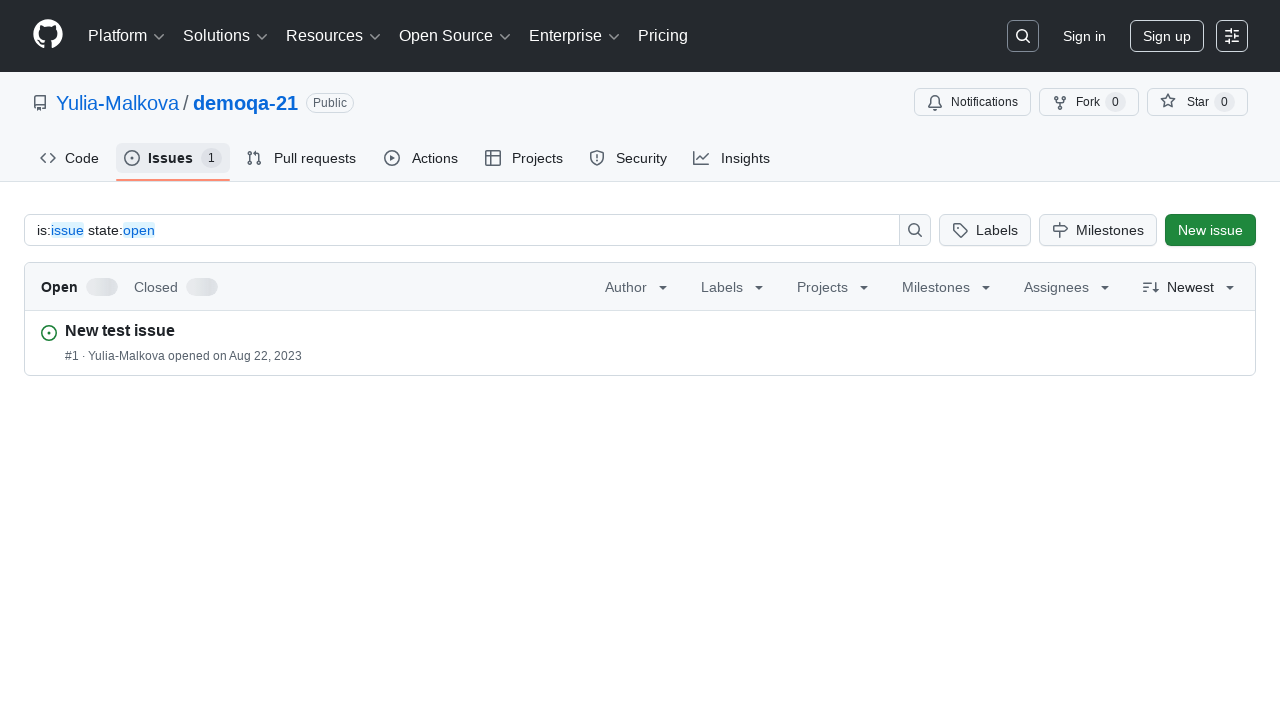

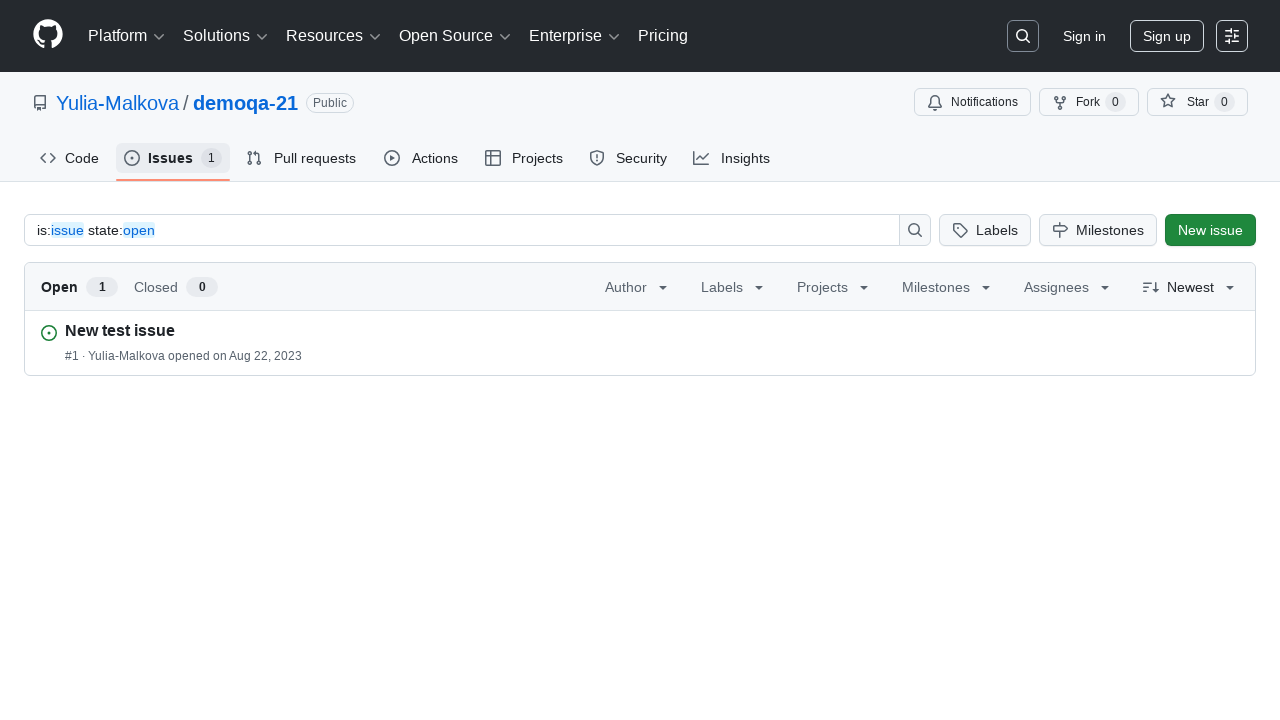